Retrieves a value from an element's attribute, performs a mathematical calculation, and fills a form with the result along with selecting checkboxes/radio buttons before submission

Starting URL: http://suninjuly.github.io/get_attribute.html

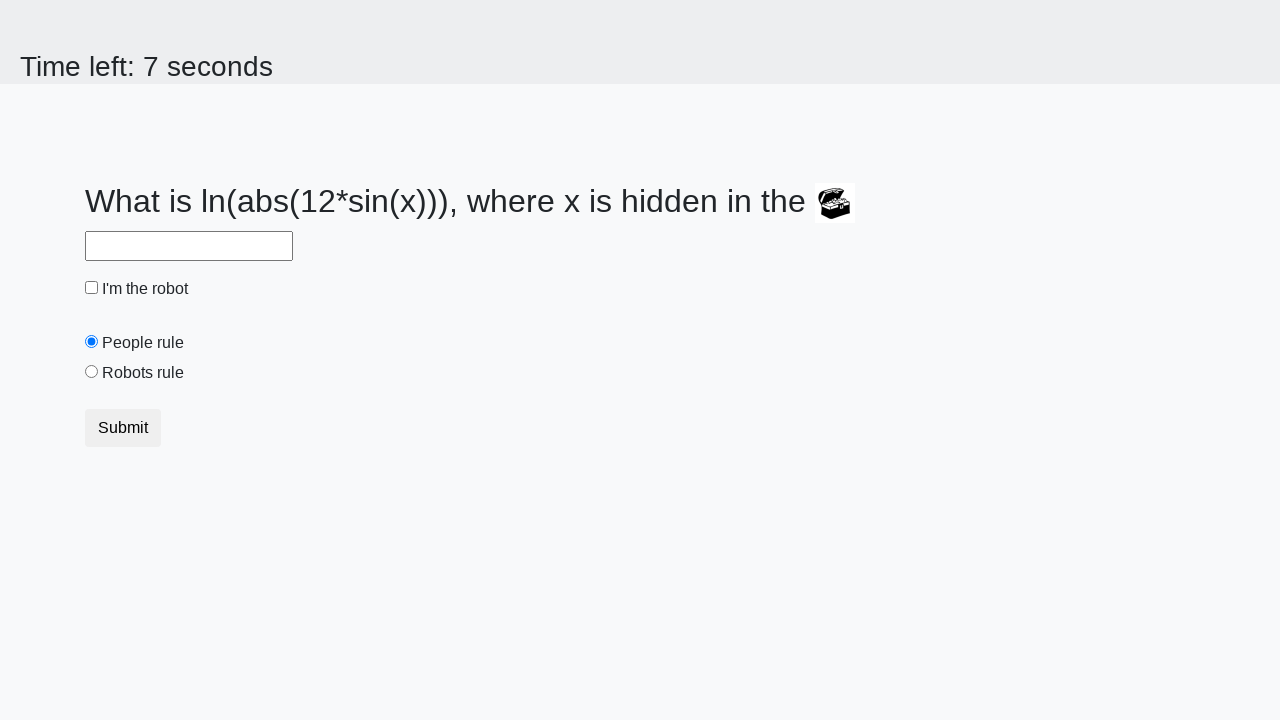

Navigated to the target URL
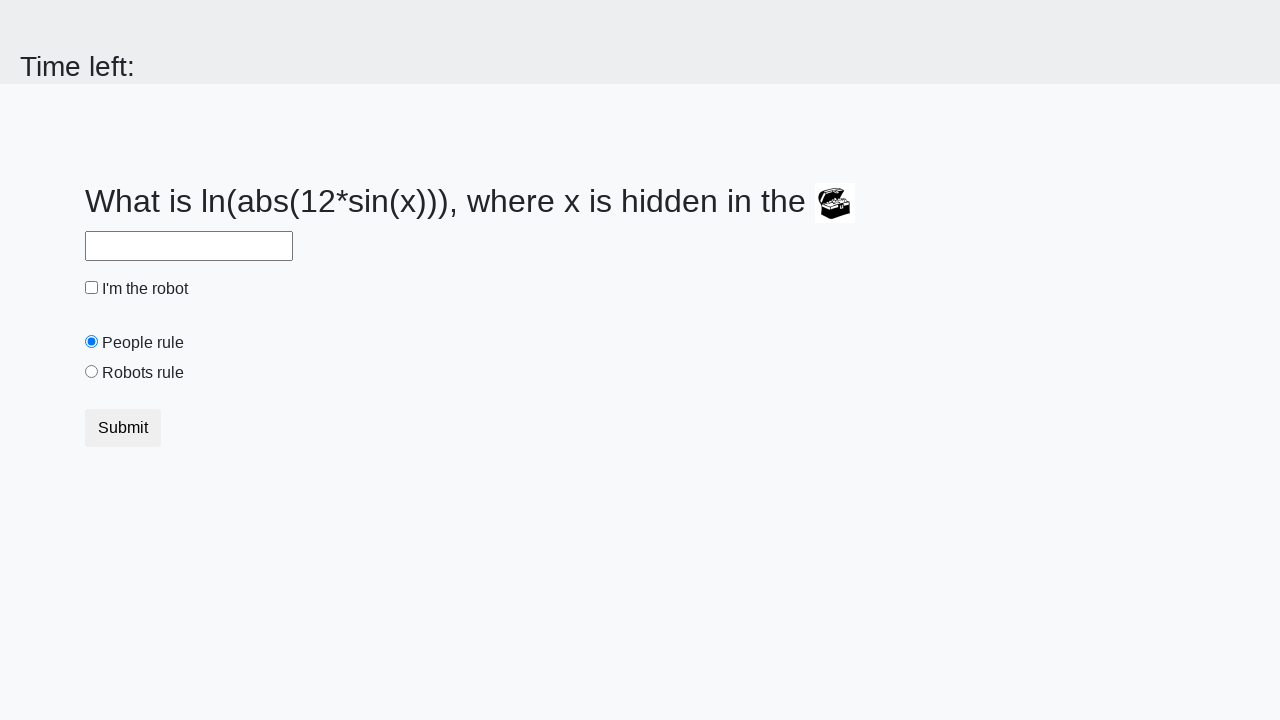

Located the treasure element
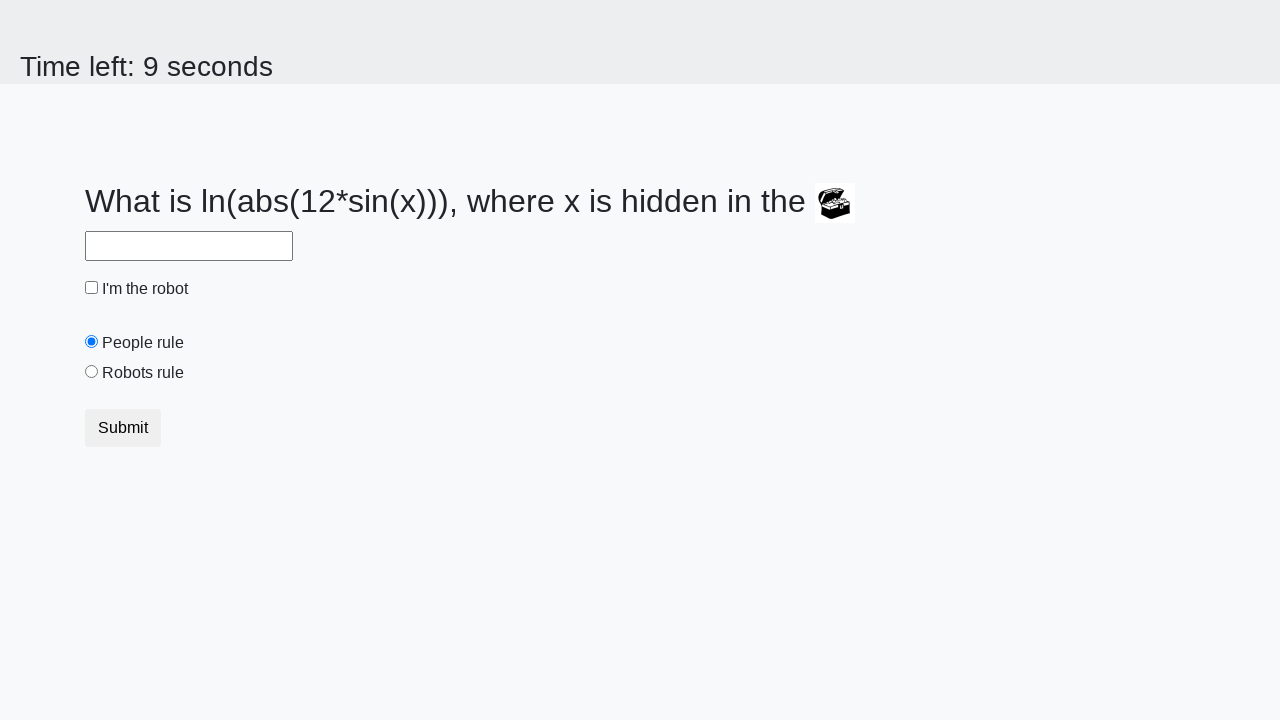

Retrieved valuex attribute from treasure element: 996
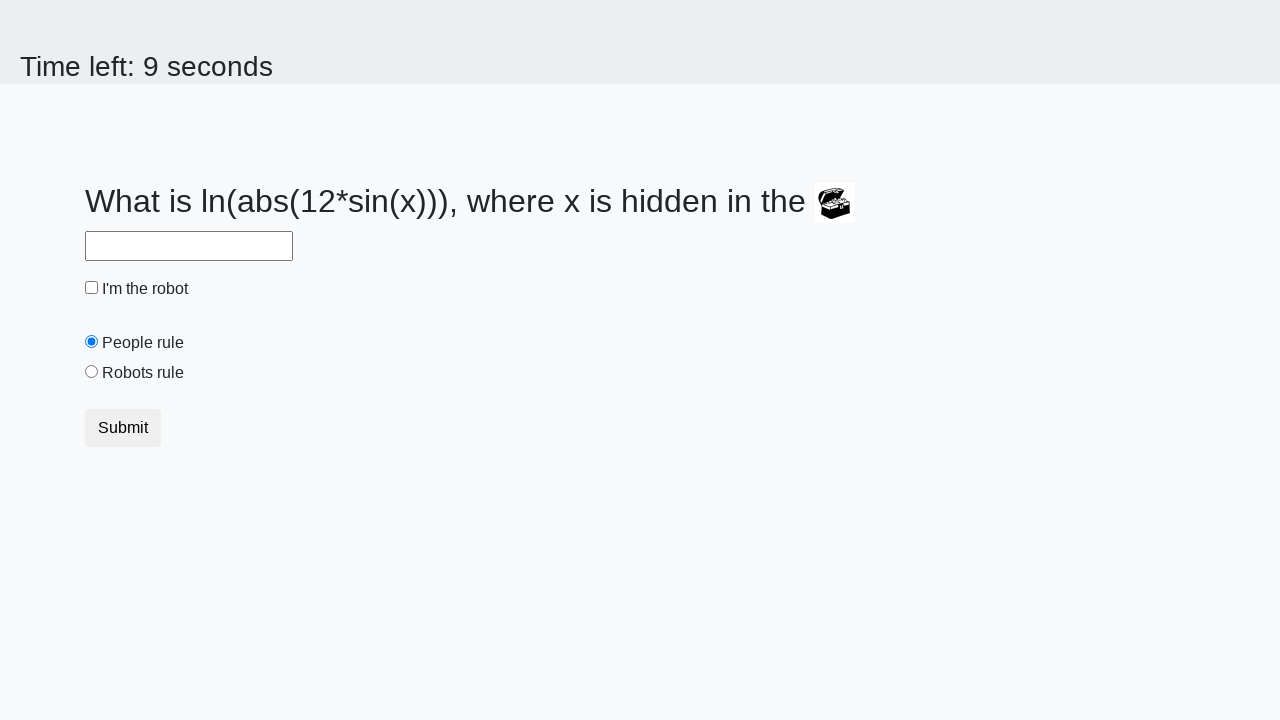

Calculated mathematical result: 0.3209928928968944
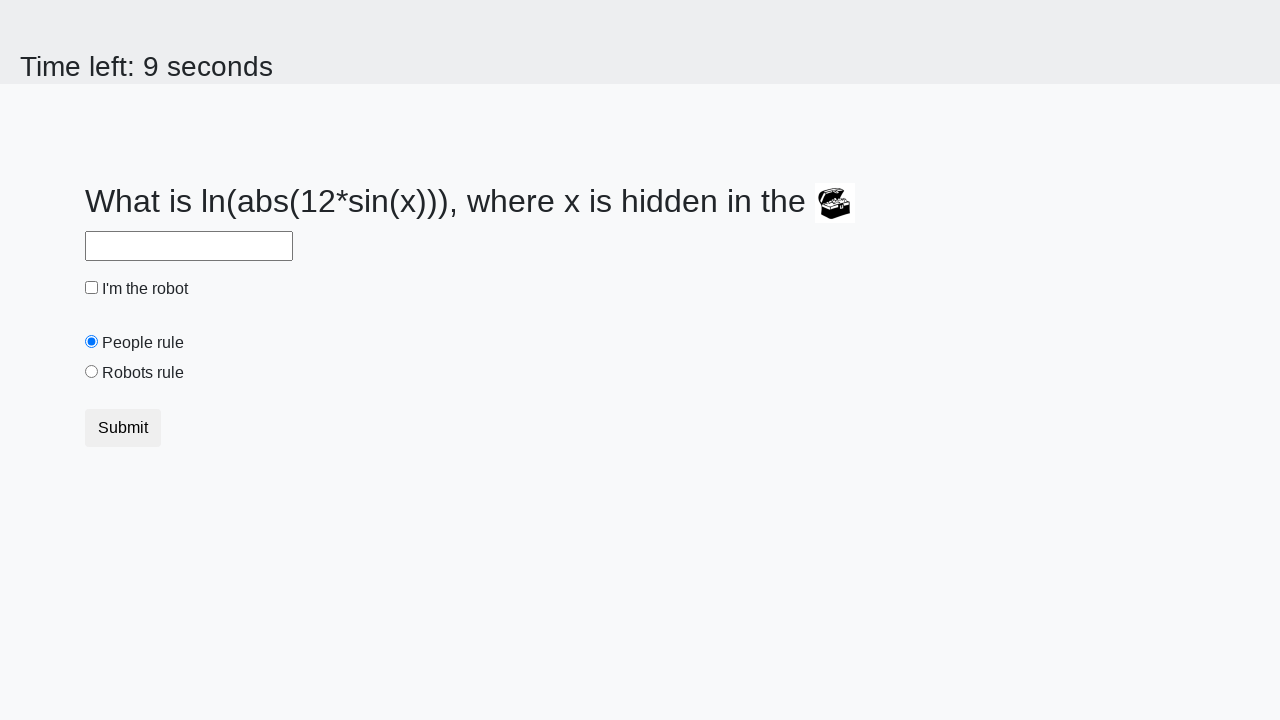

Filled answer field with calculated value: 0.3209928928968944 on #answer
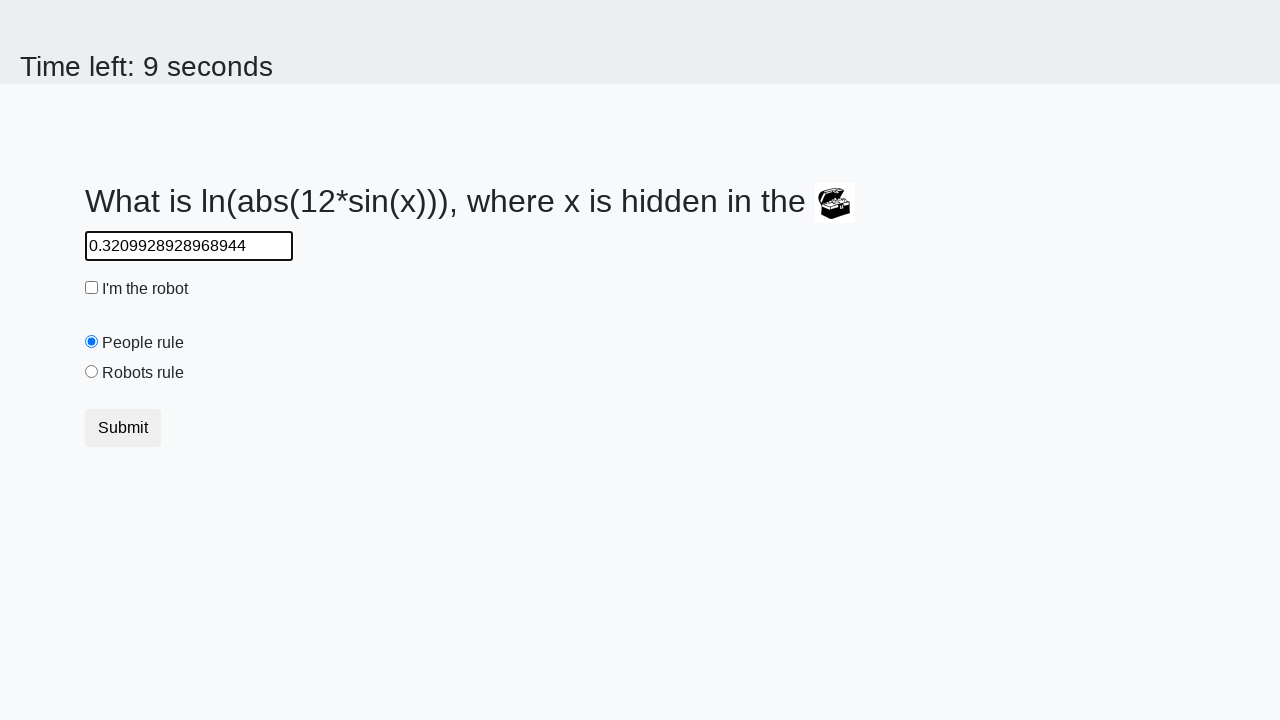

Clicked the robot checkbox at (92, 288) on #robotCheckbox
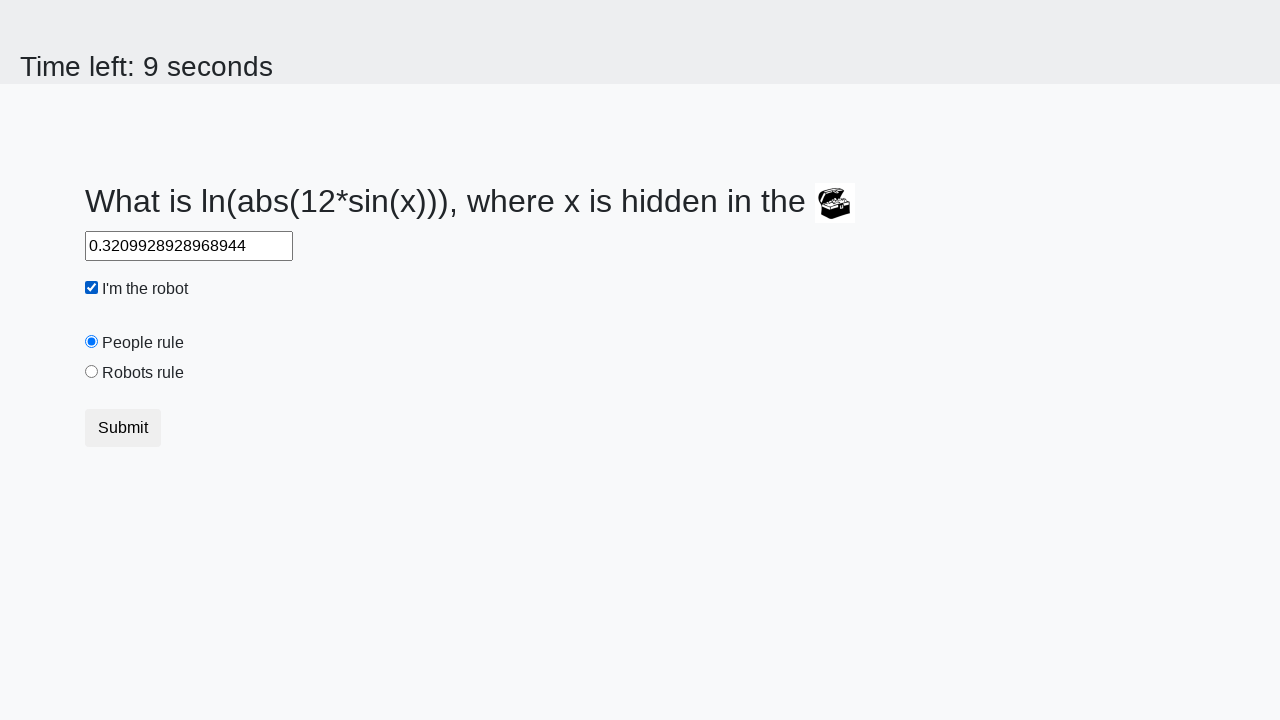

Clicked the robots rule radio button at (92, 372) on #robotsRule
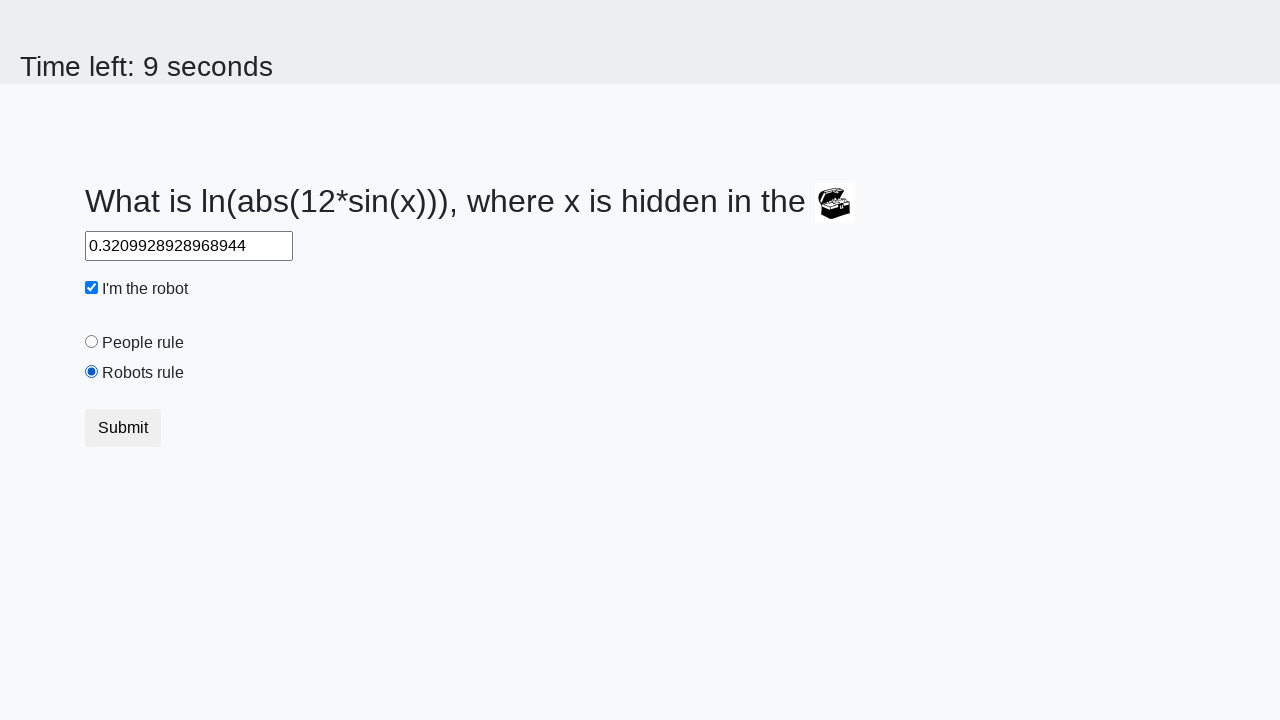

Clicked the submit button to submit the form at (123, 428) on .btn
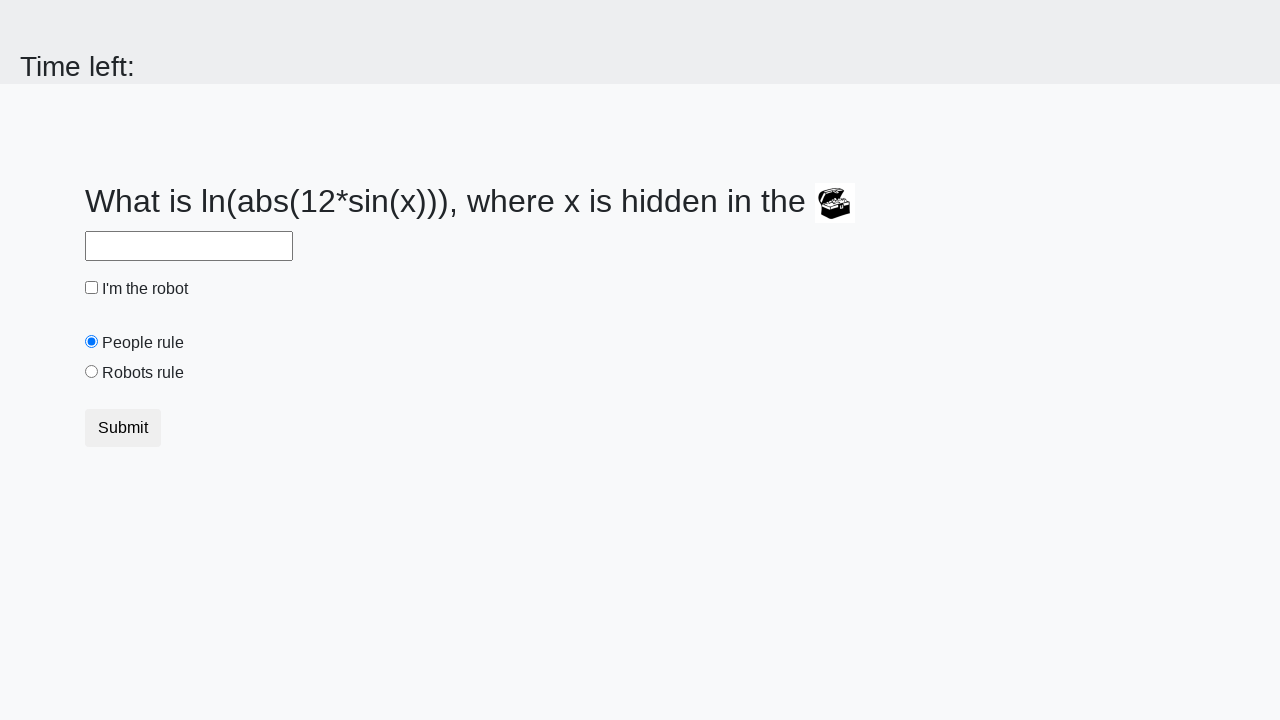

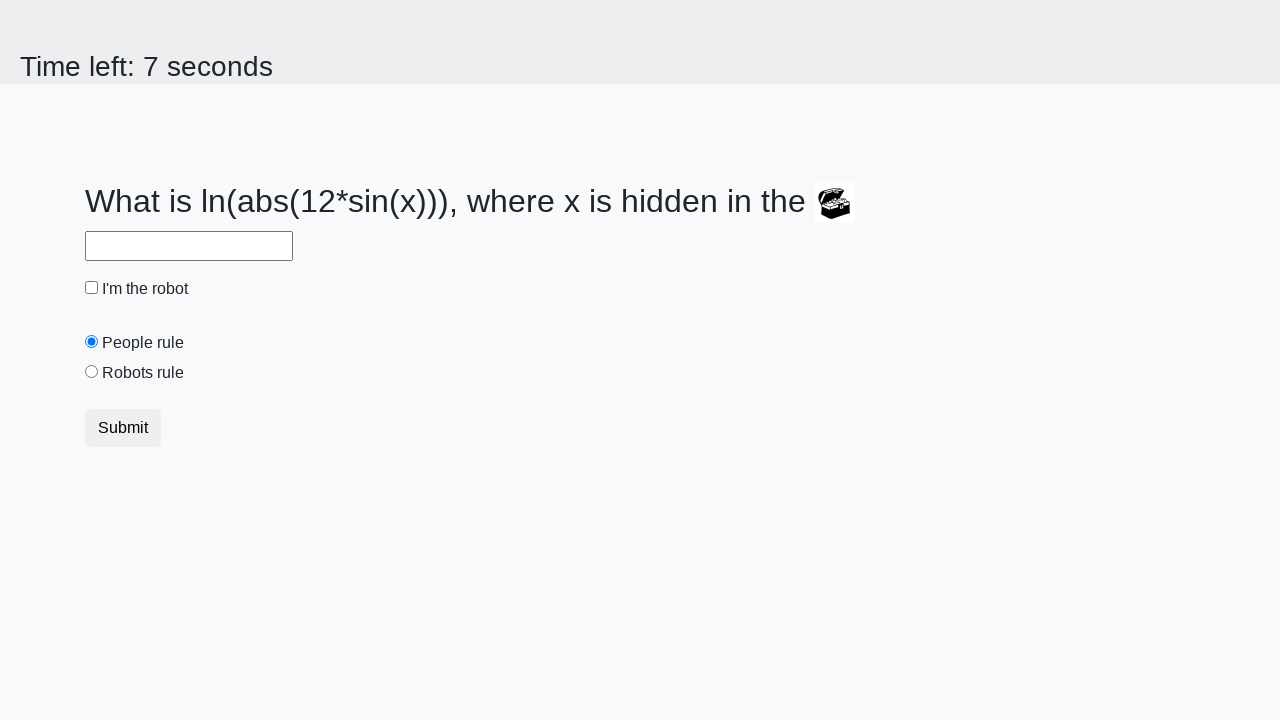